Tests that a new todo item can be added to the list by typing and pressing Enter.

Starting URL: https://todomvc.com/examples/react/dist/

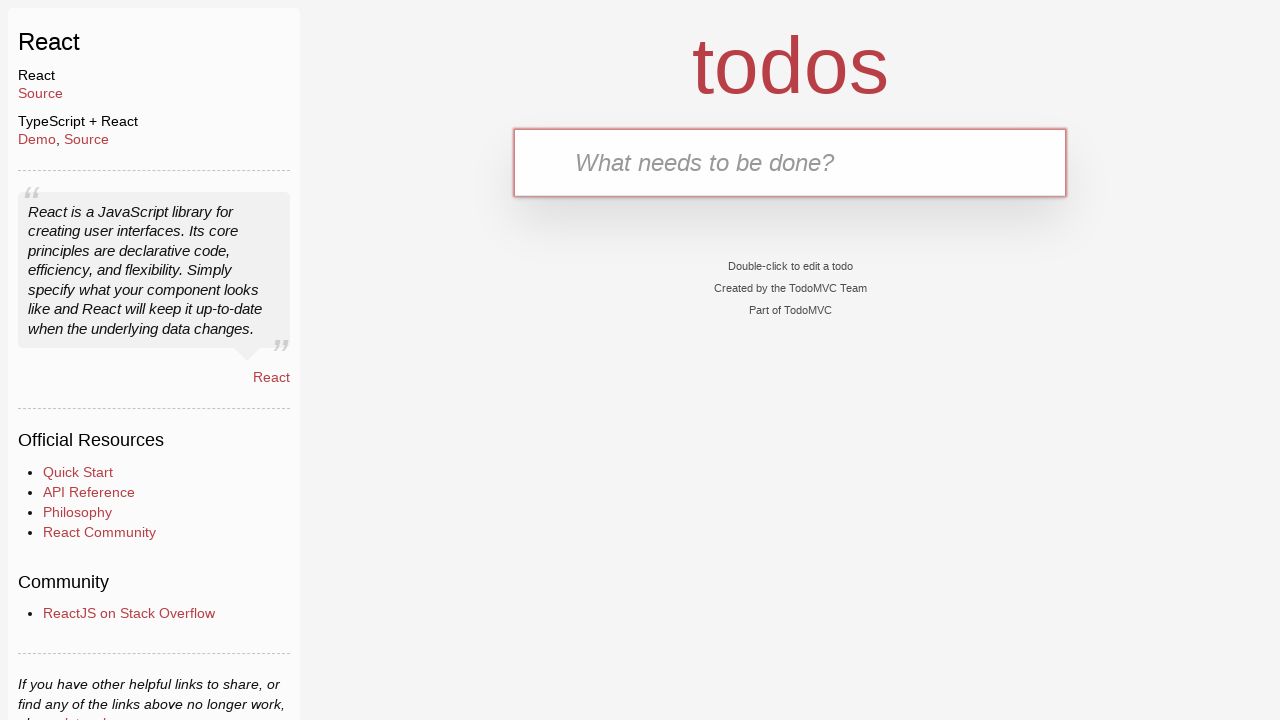

Filled new todo input field with 'test1' on .new-todo
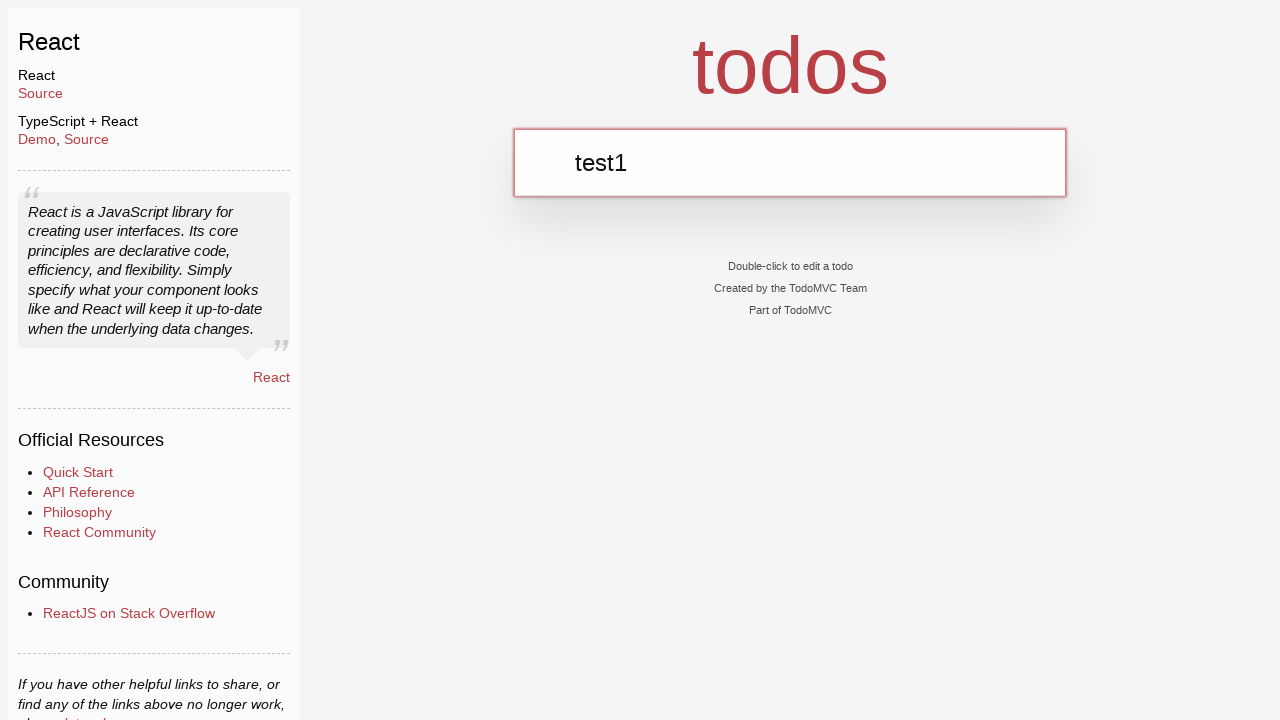

Pressed Enter to submit new todo item on .new-todo
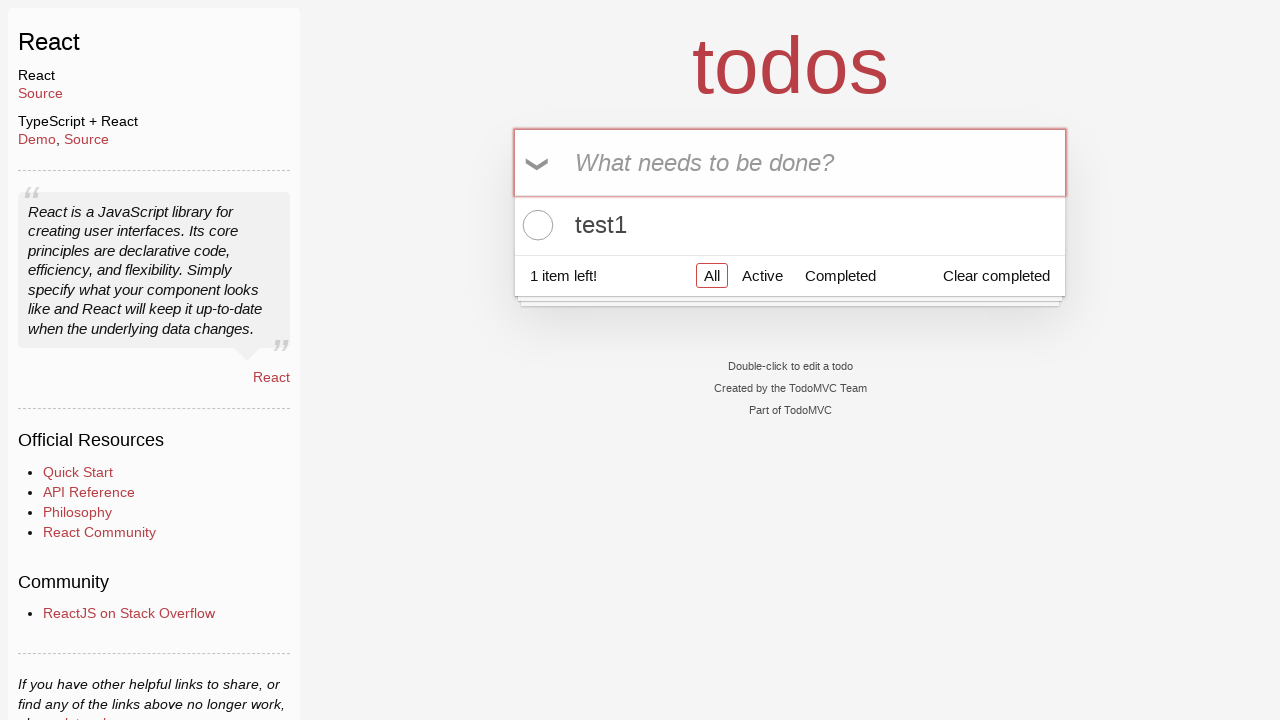

Verified new todo item appeared in the list
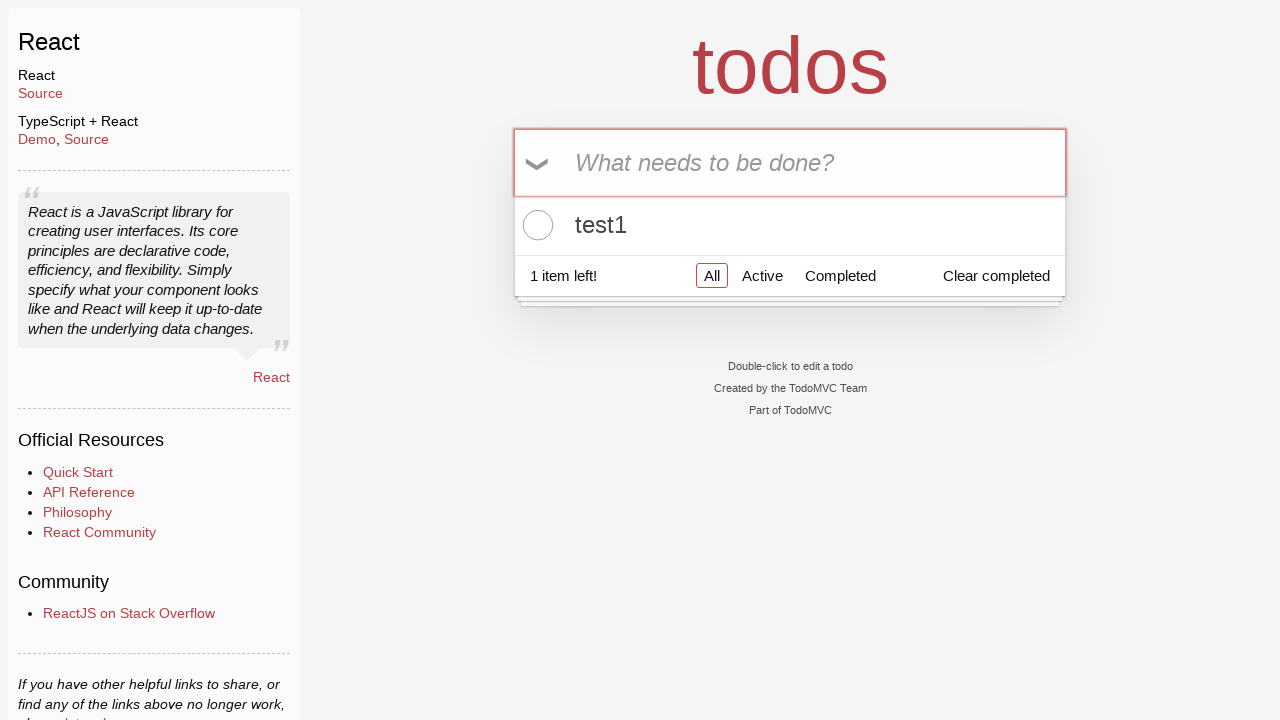

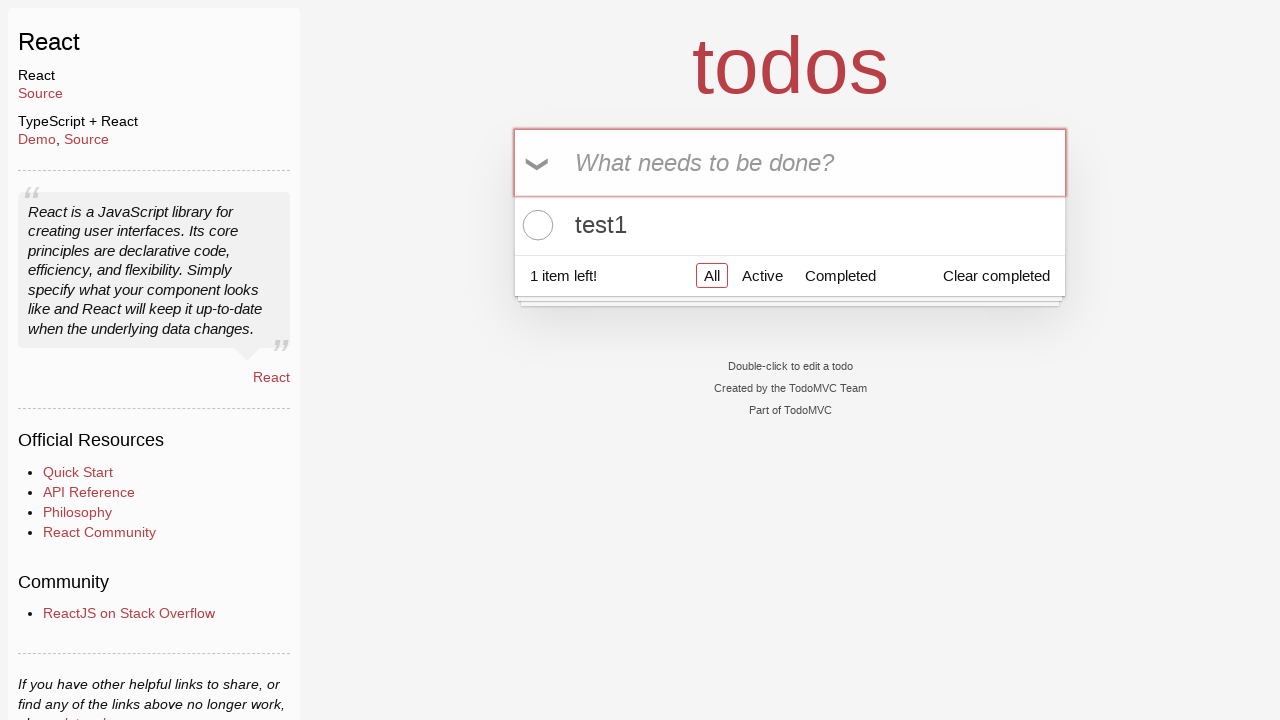